Checks if the table contains an employee with username "kkanani"

Starting URL: http://automationbykrishna.com/#

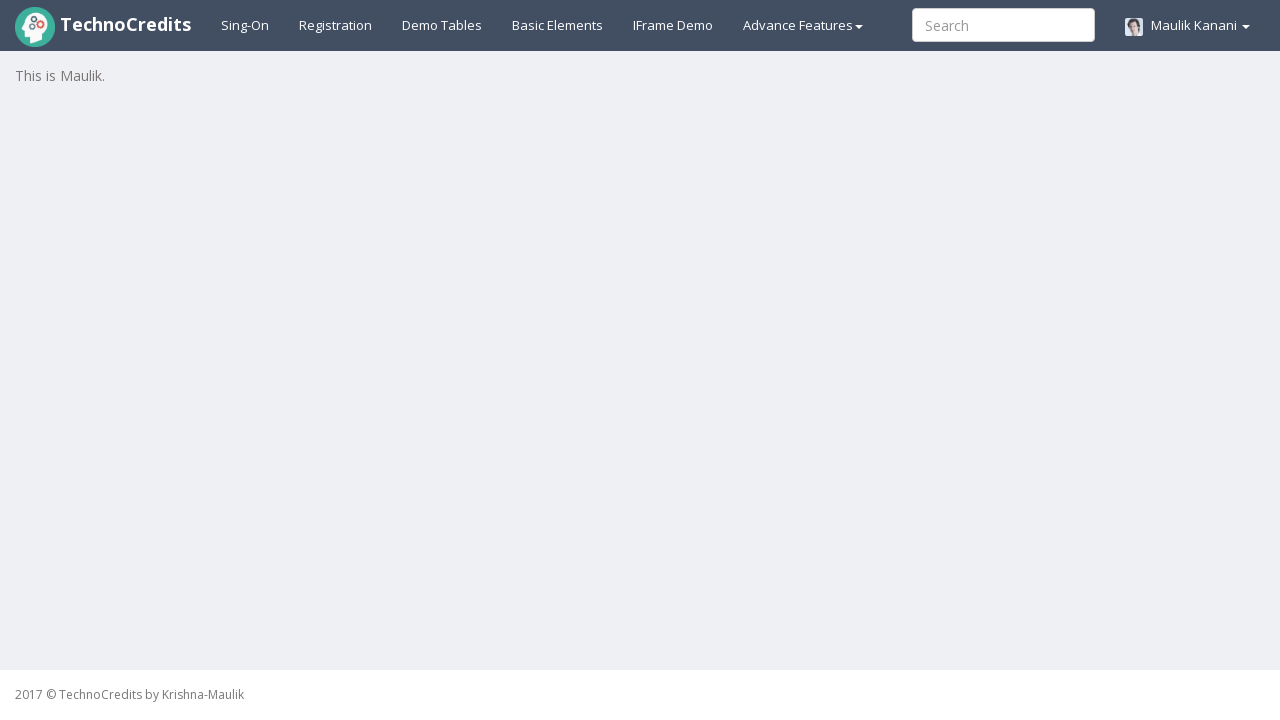

Clicked on 'Demo Tables' link to navigate to tables section at (442, 25) on text=Demo Tables
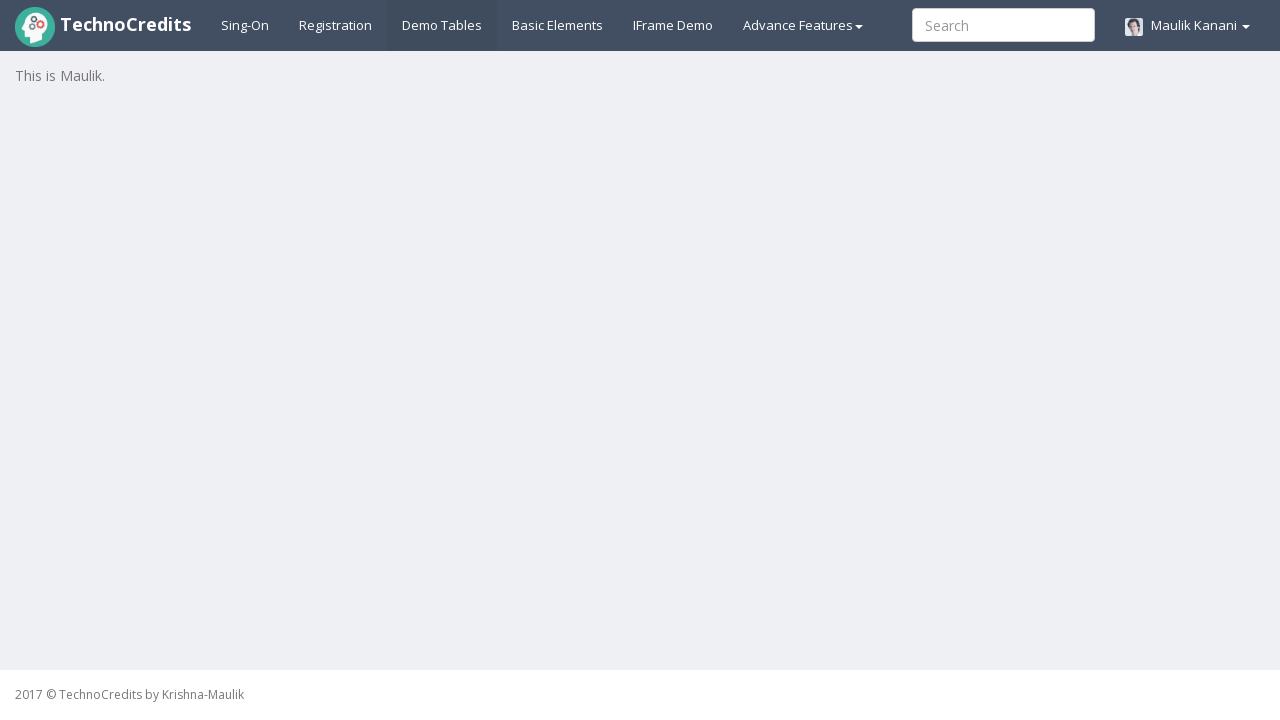

Table #table1 loaded and became visible
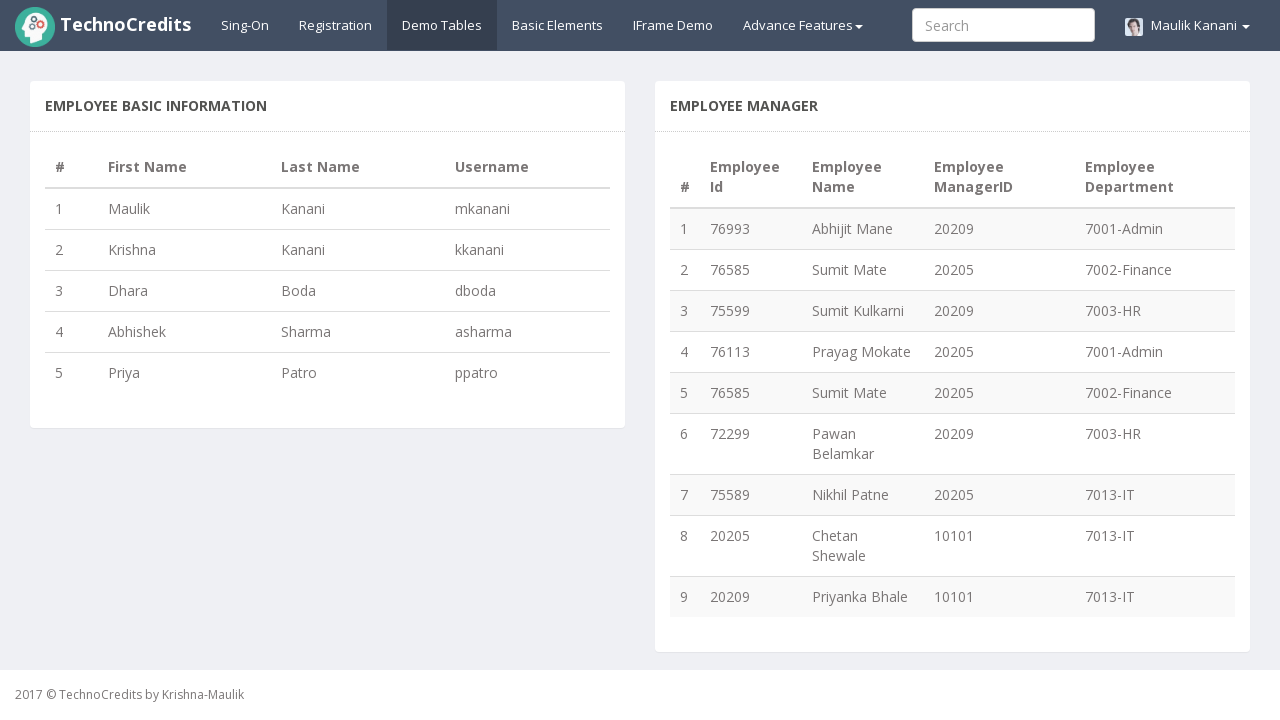

Checked if username 'kkanani' exists in table - Found: True
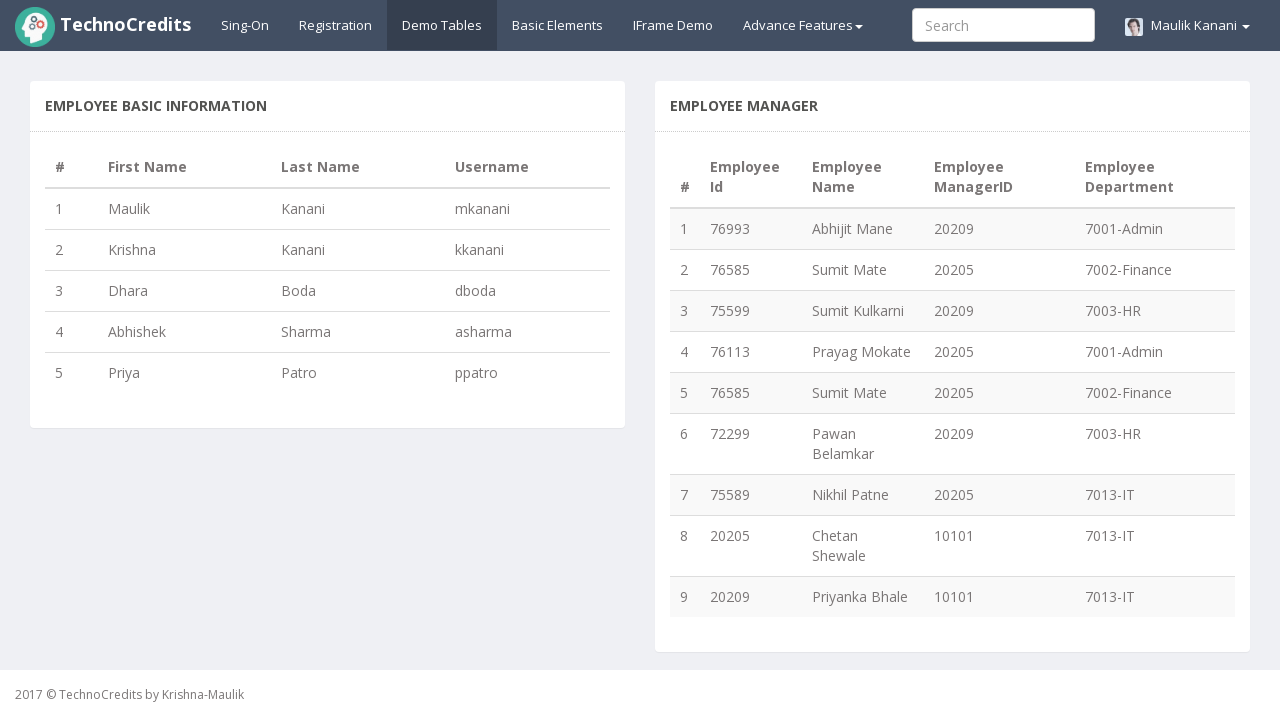

Assertion result printed to console: Username 'kkanani' exists = True
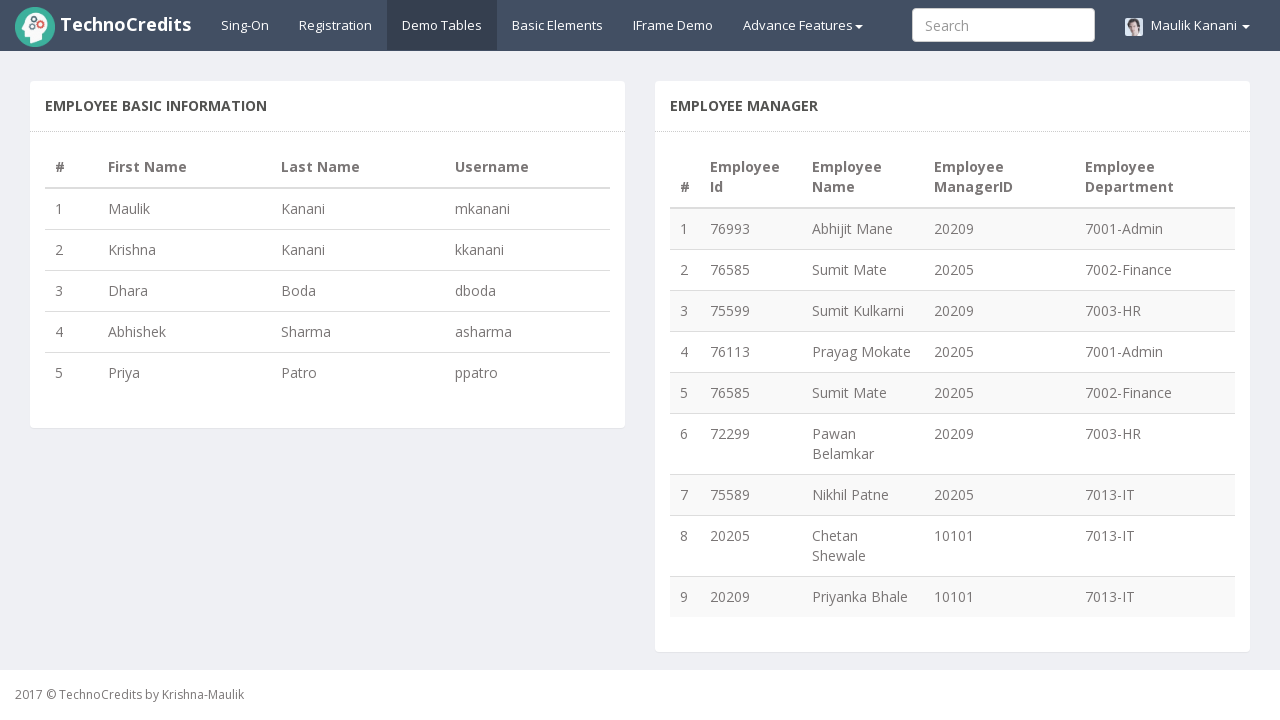

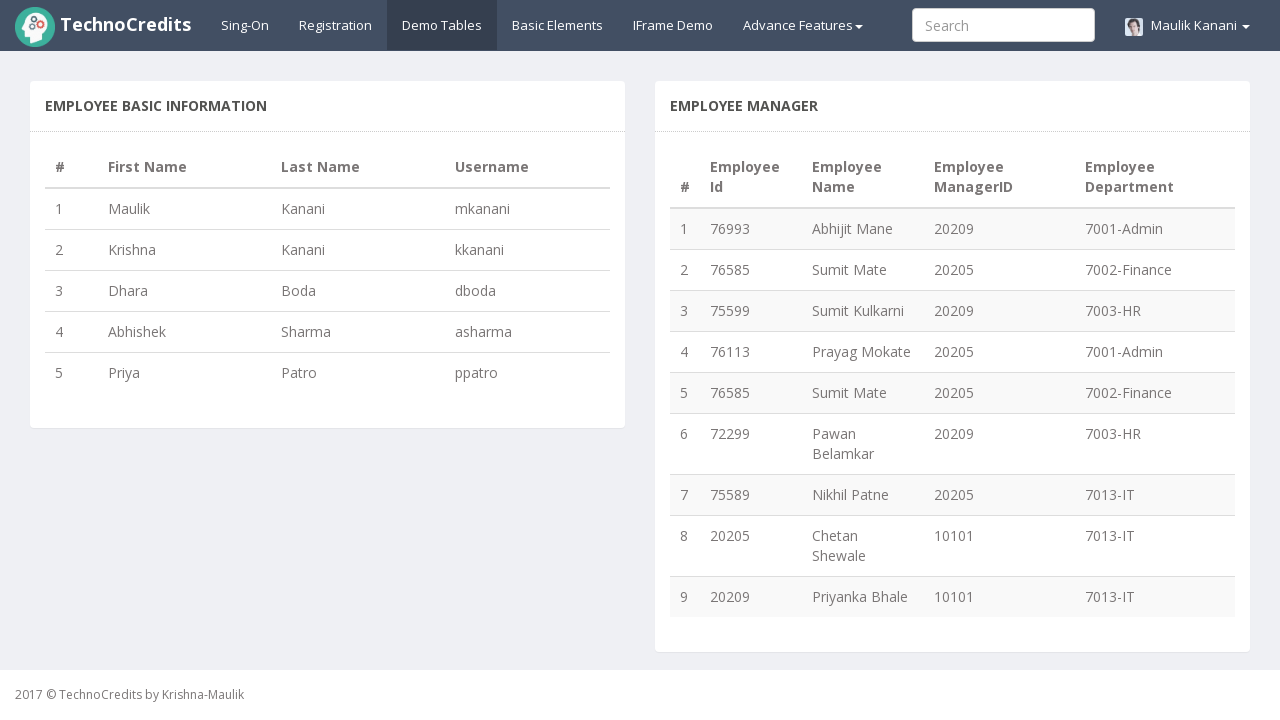